Tests multi-window handling by opening a new tab, extracting text from the second tab, switching back to the first tab, and filling an input field with the extracted text

Starting URL: https://rahulshettyacademy.com/angularpractice/

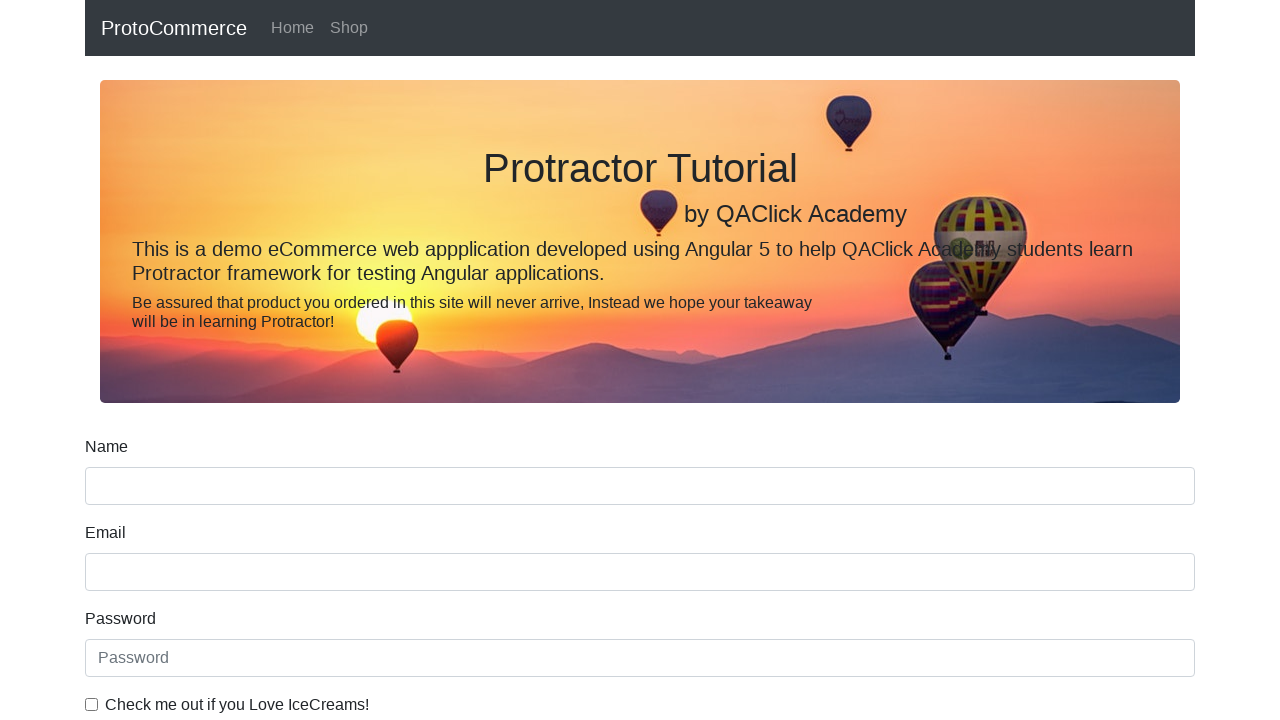

Stored reference to the main page
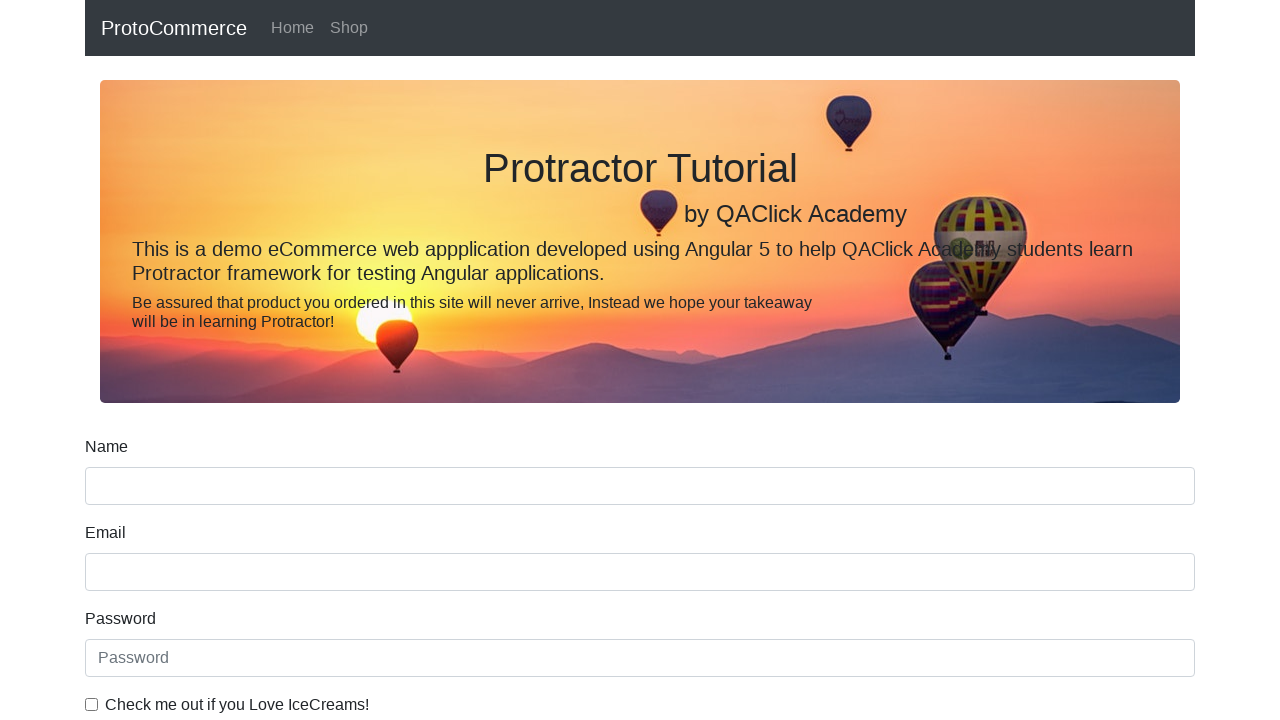

Navigated to courses homepage in new tab
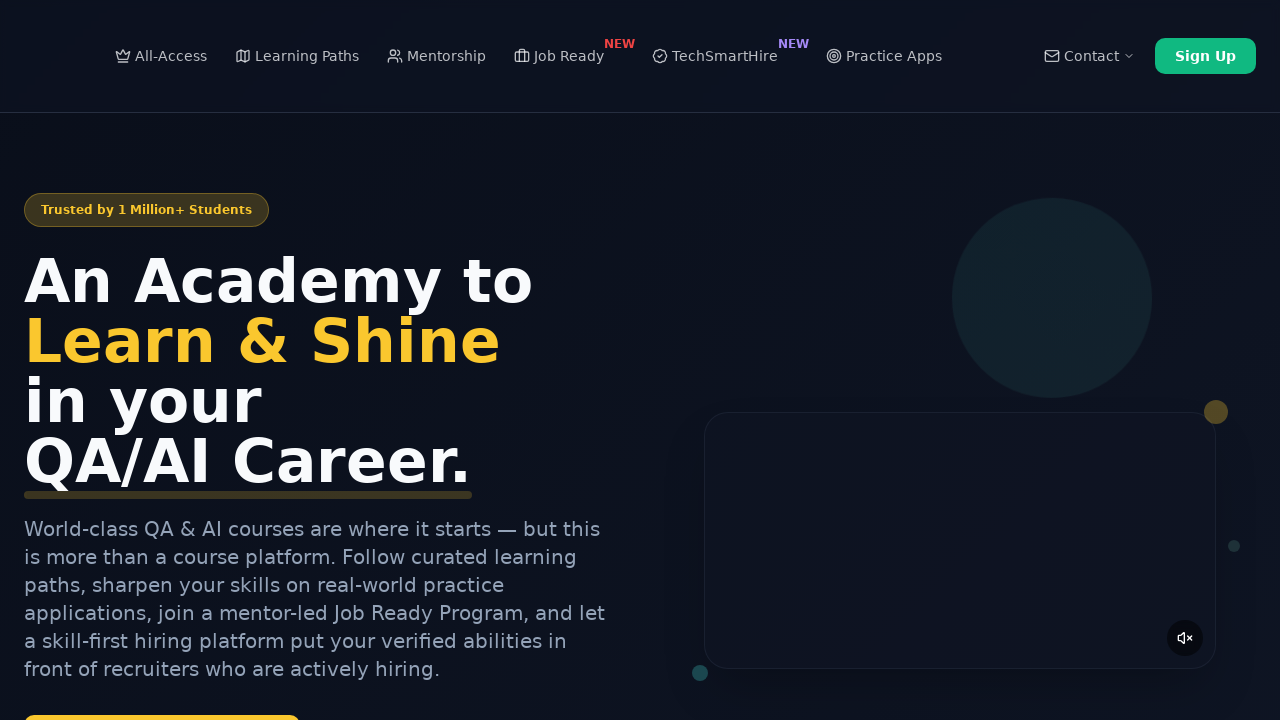

Course links loaded in new tab
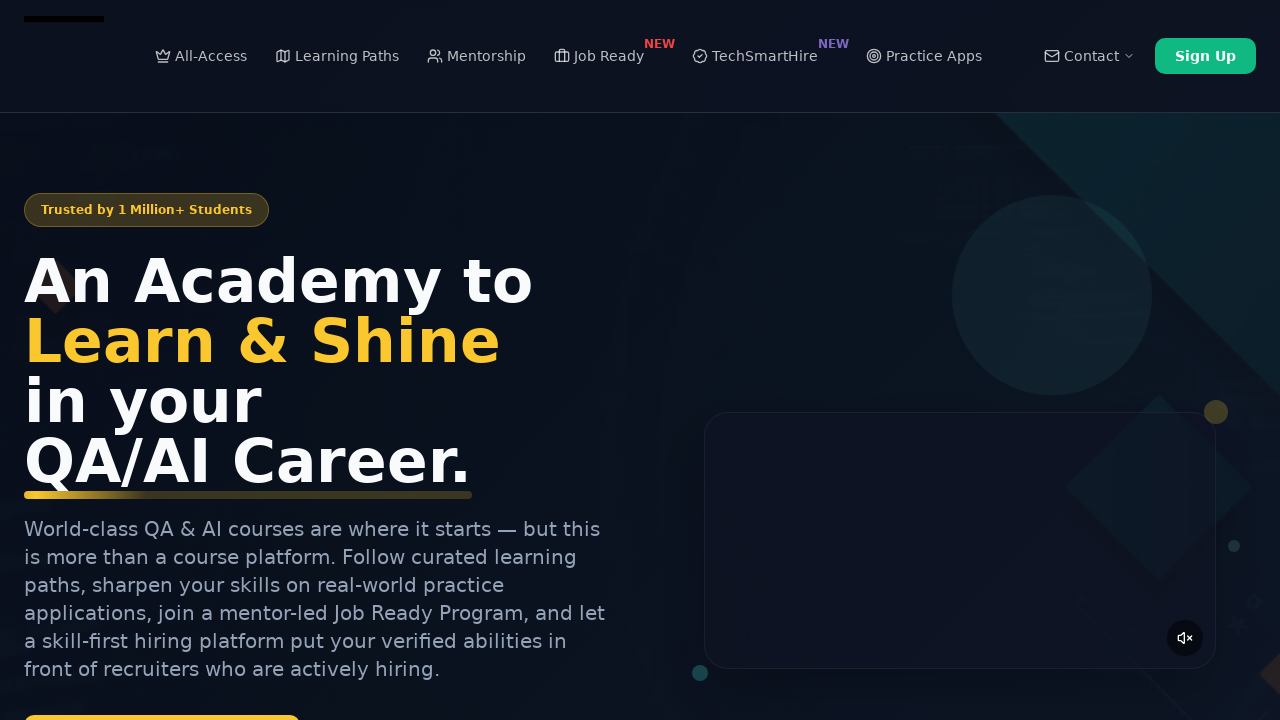

Retrieved all course title links from new tab
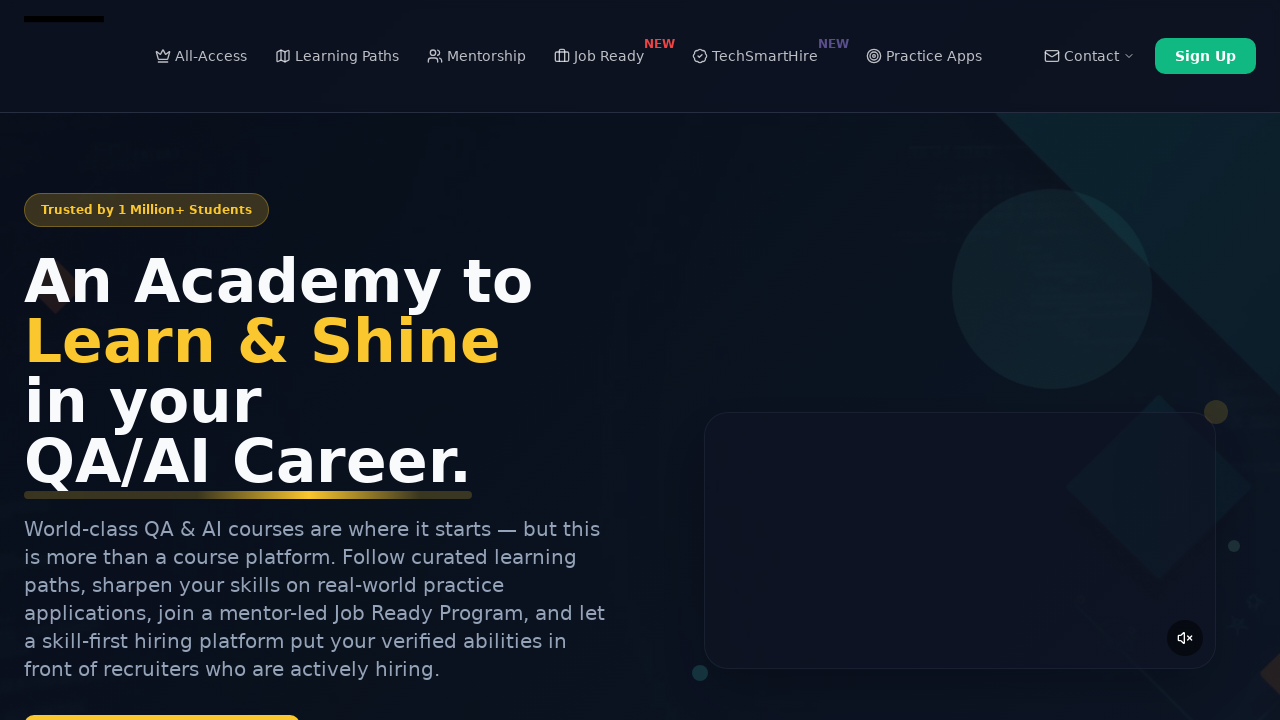

Extracted text from second course link
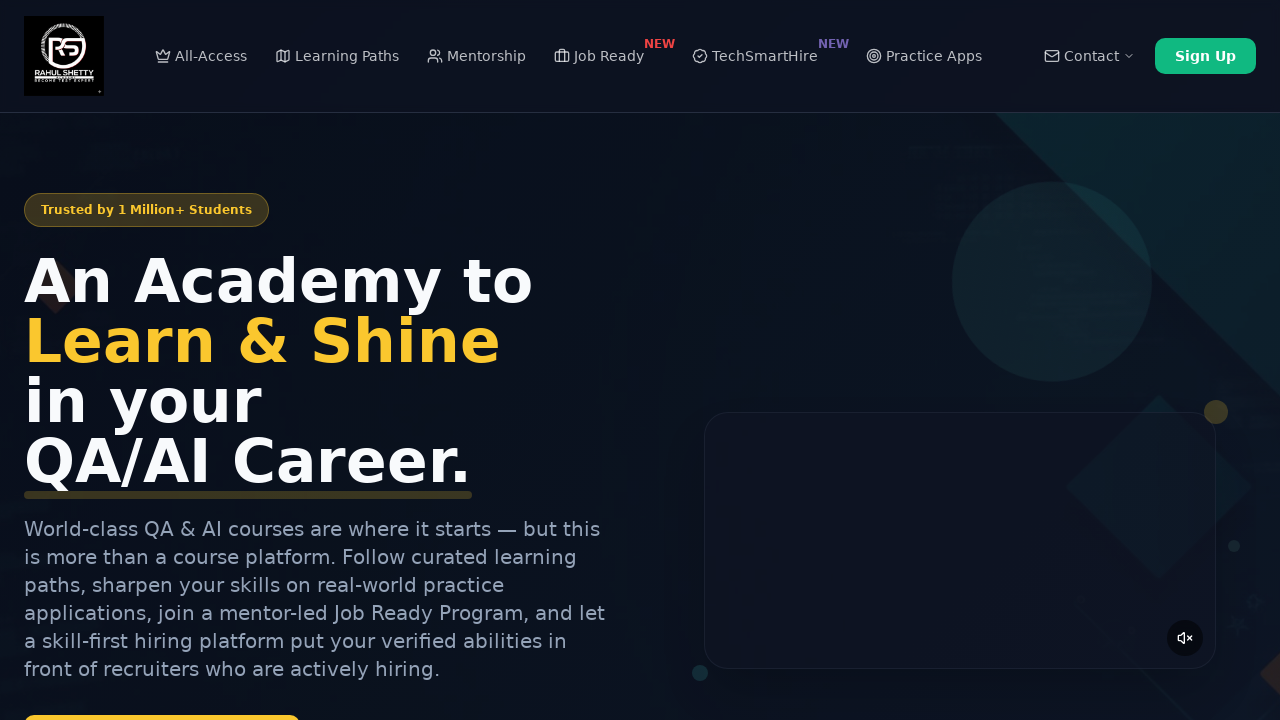

Switched back to main page and input field is ready
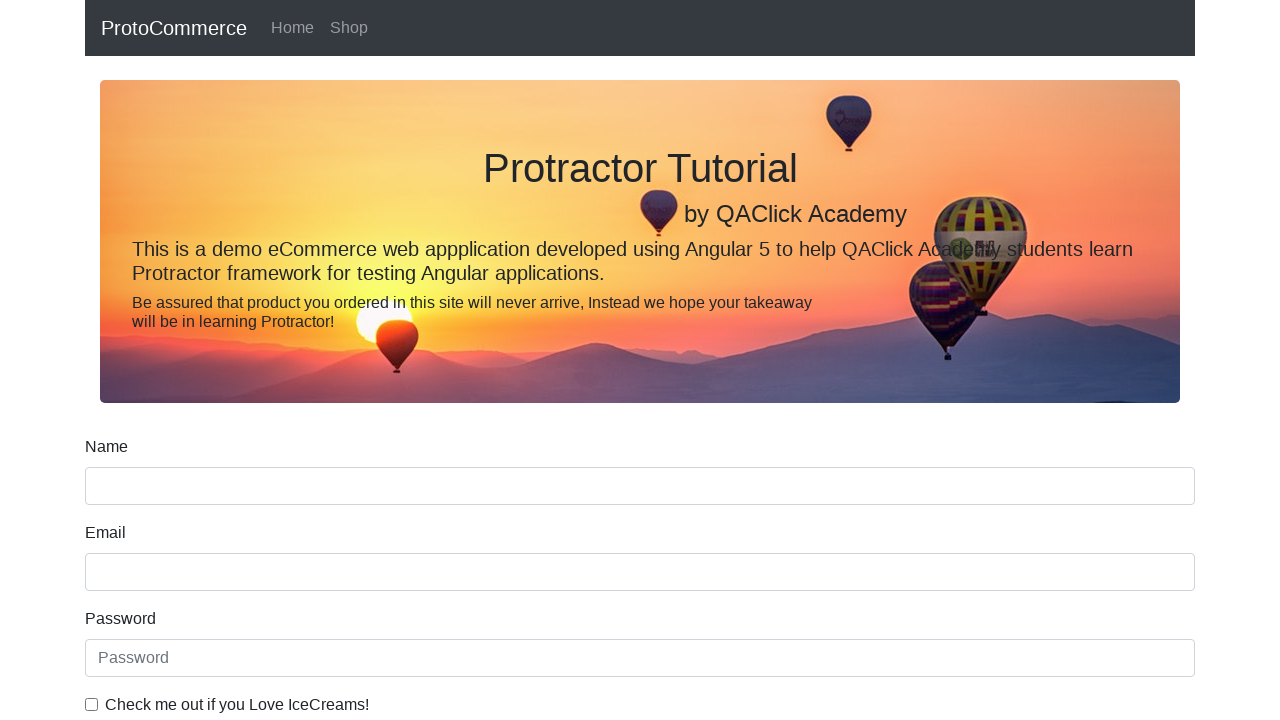

Located first input field on main page
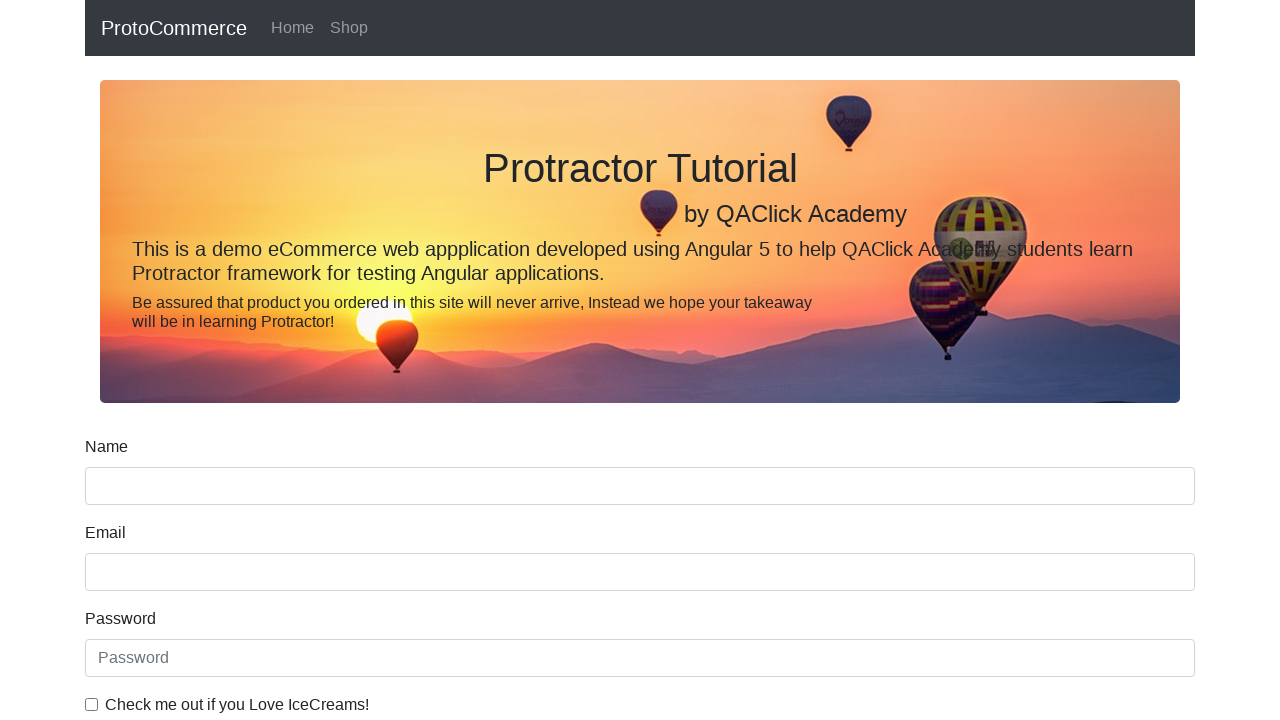

Filled first input field with extracted course title: 'Playwright Testing' on input >> nth=0
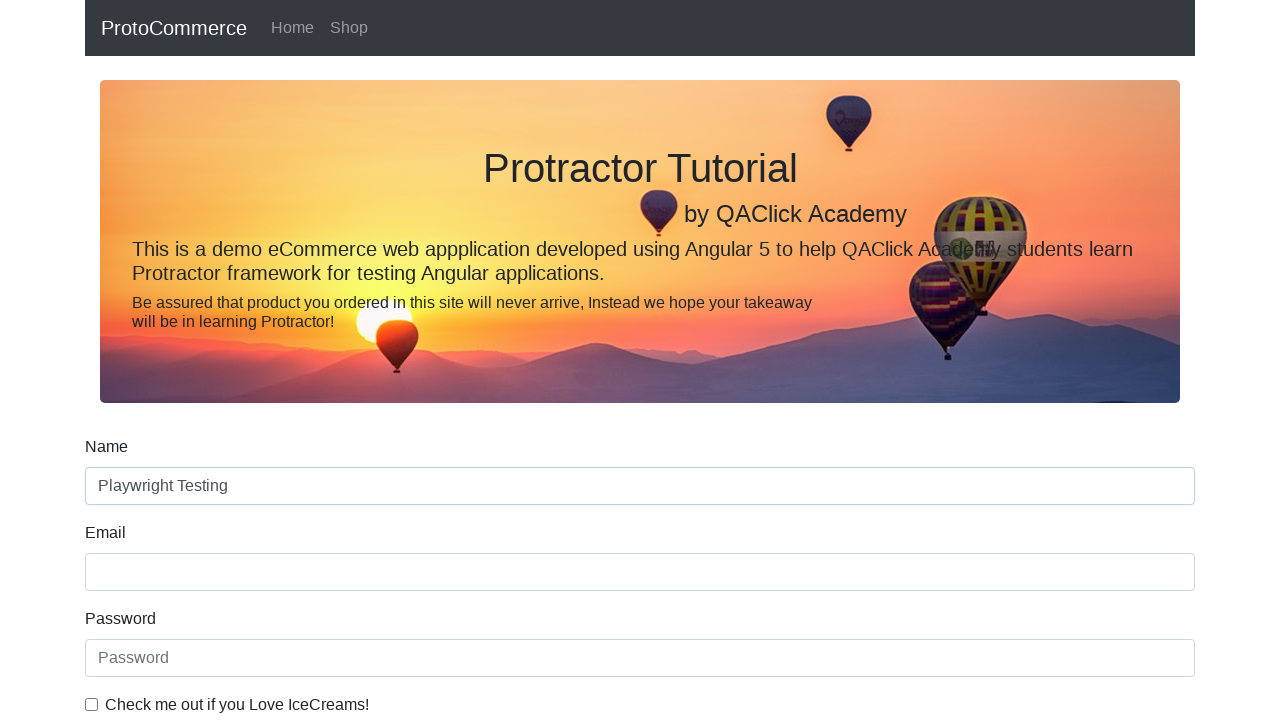

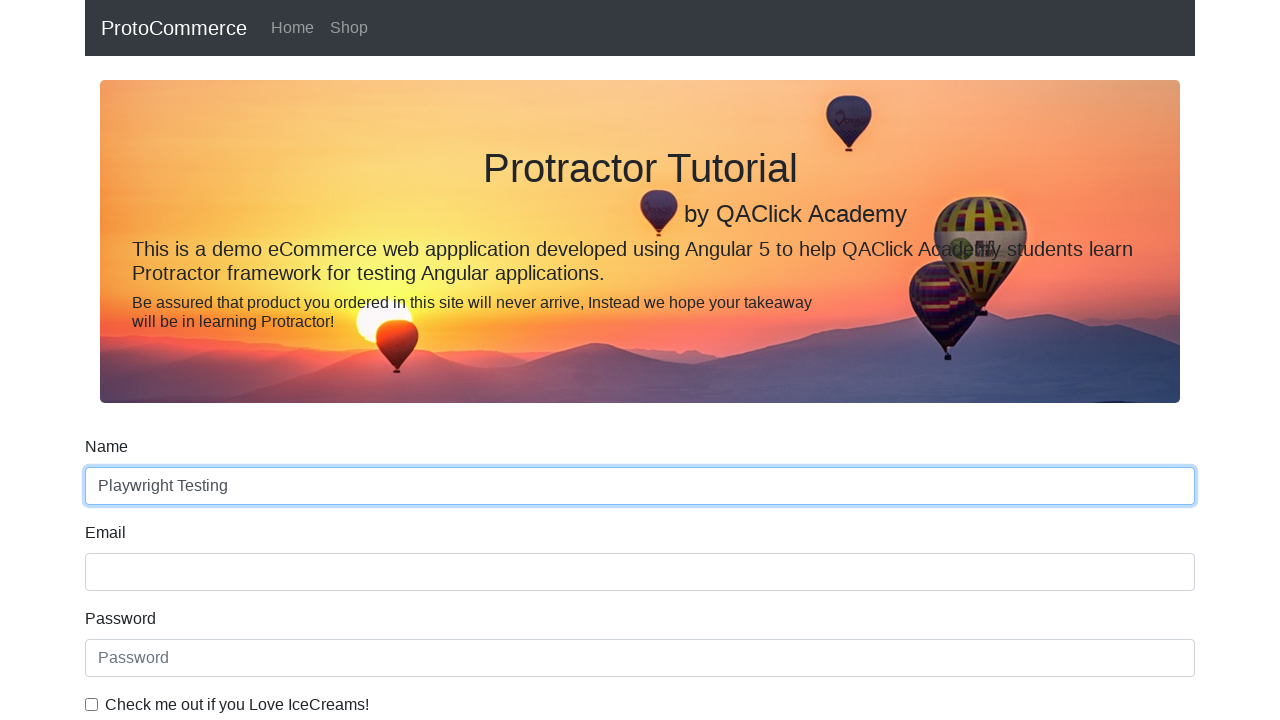